Navigates to the SeleniumBase error page and verifies that various page elements (Octocat, signs, images) are present on the page.

Starting URL: https://seleniumbase.io/error_page/

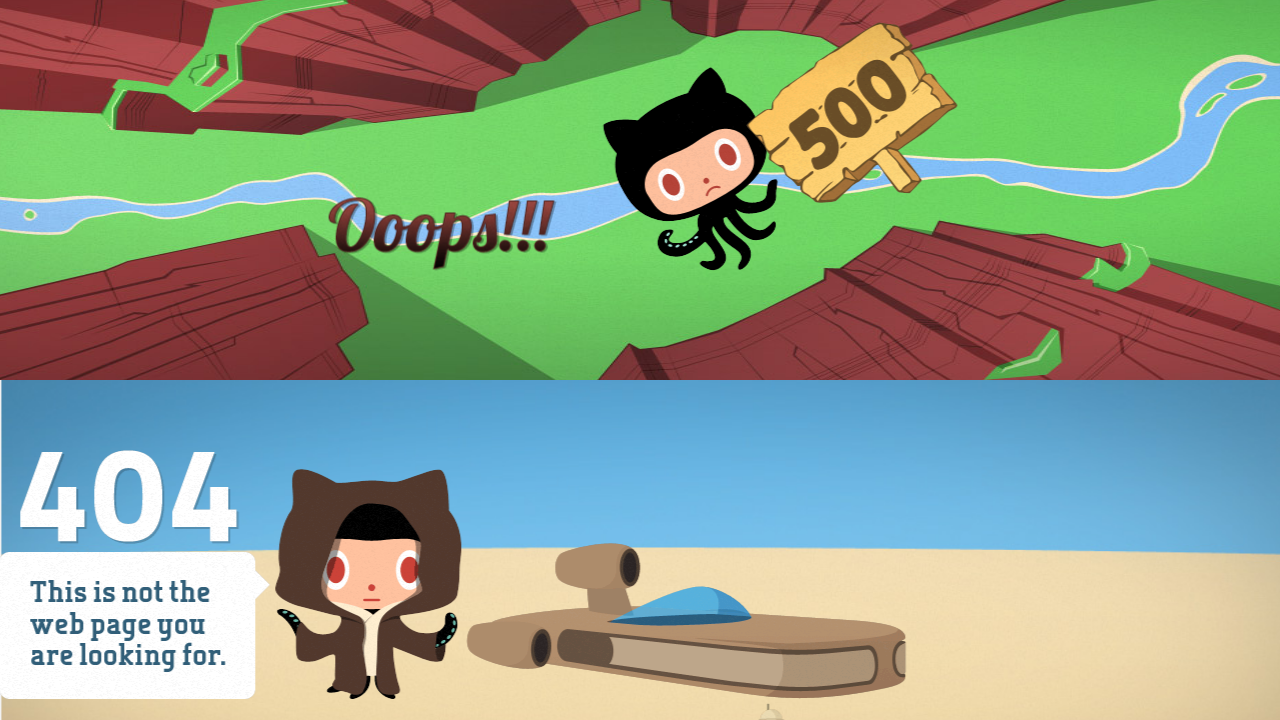

Set viewport size to 1920x1080
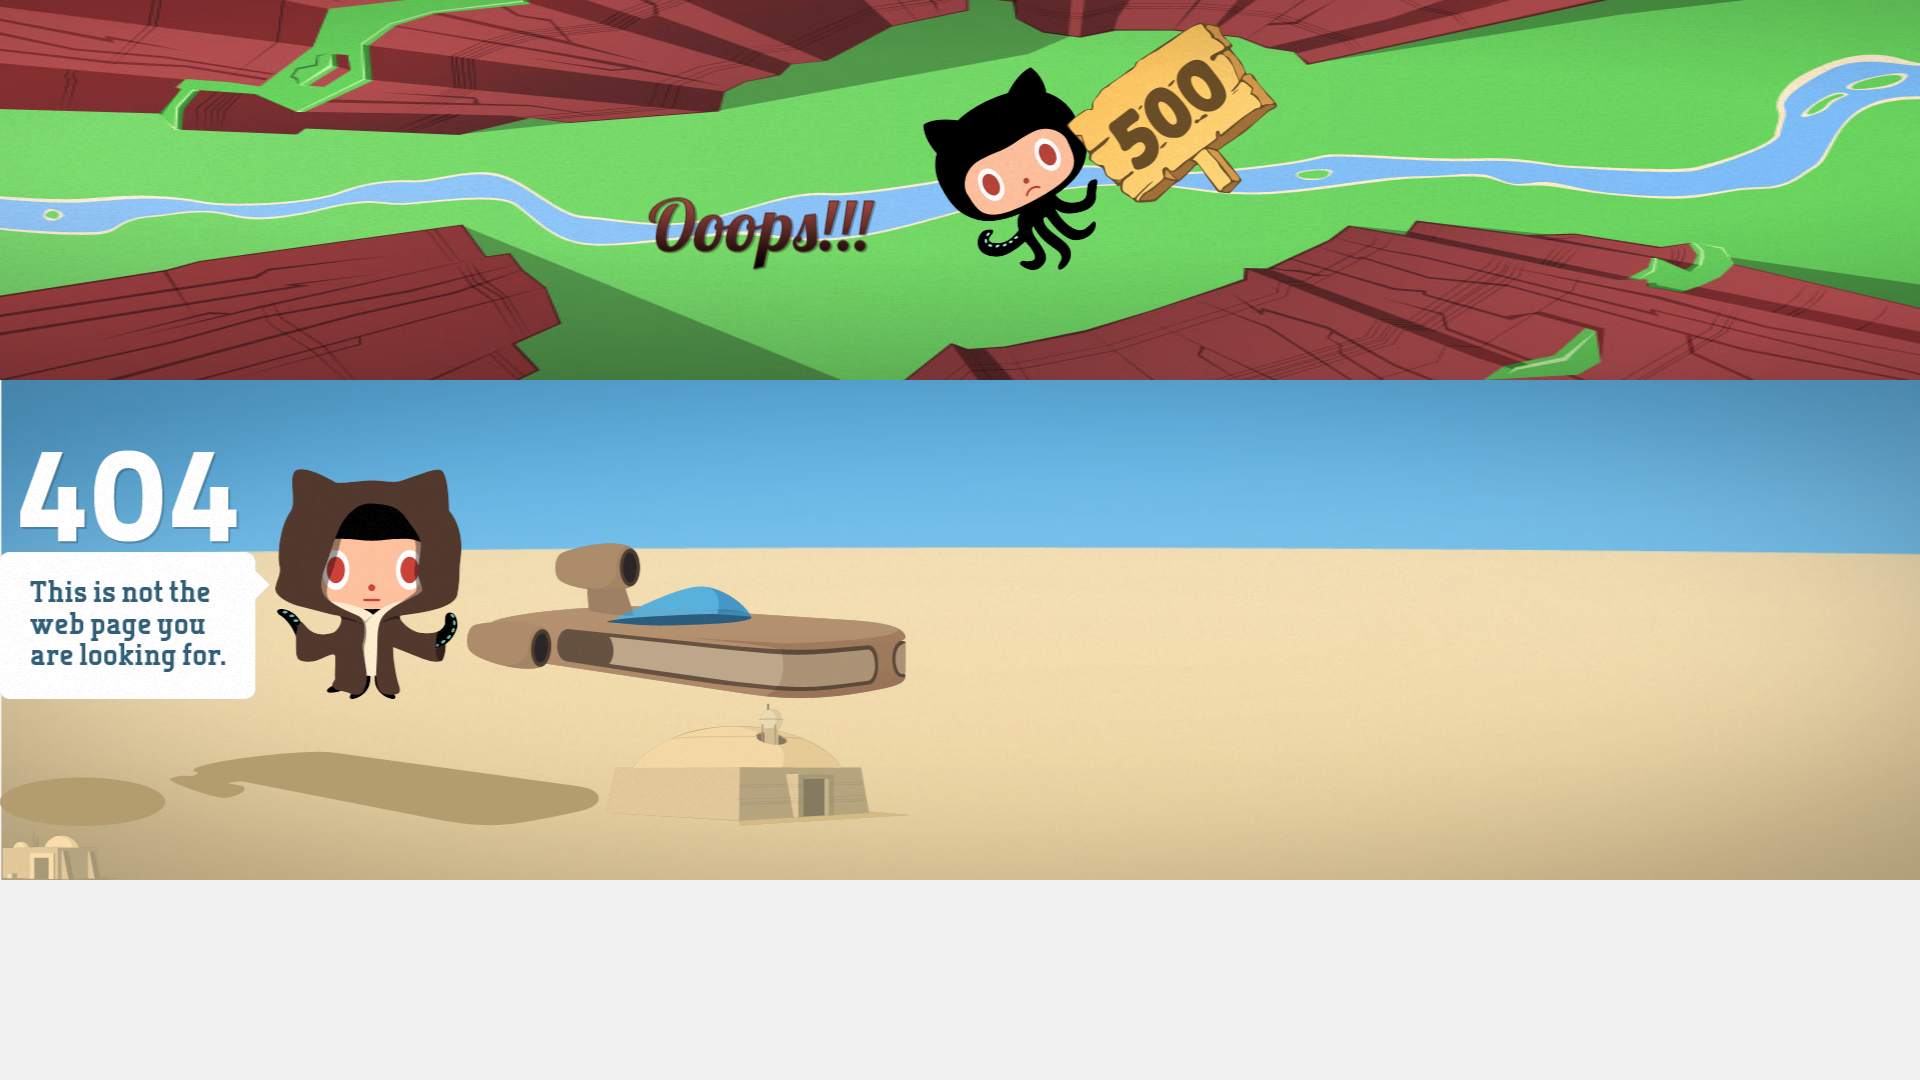

Main Octocat element loaded
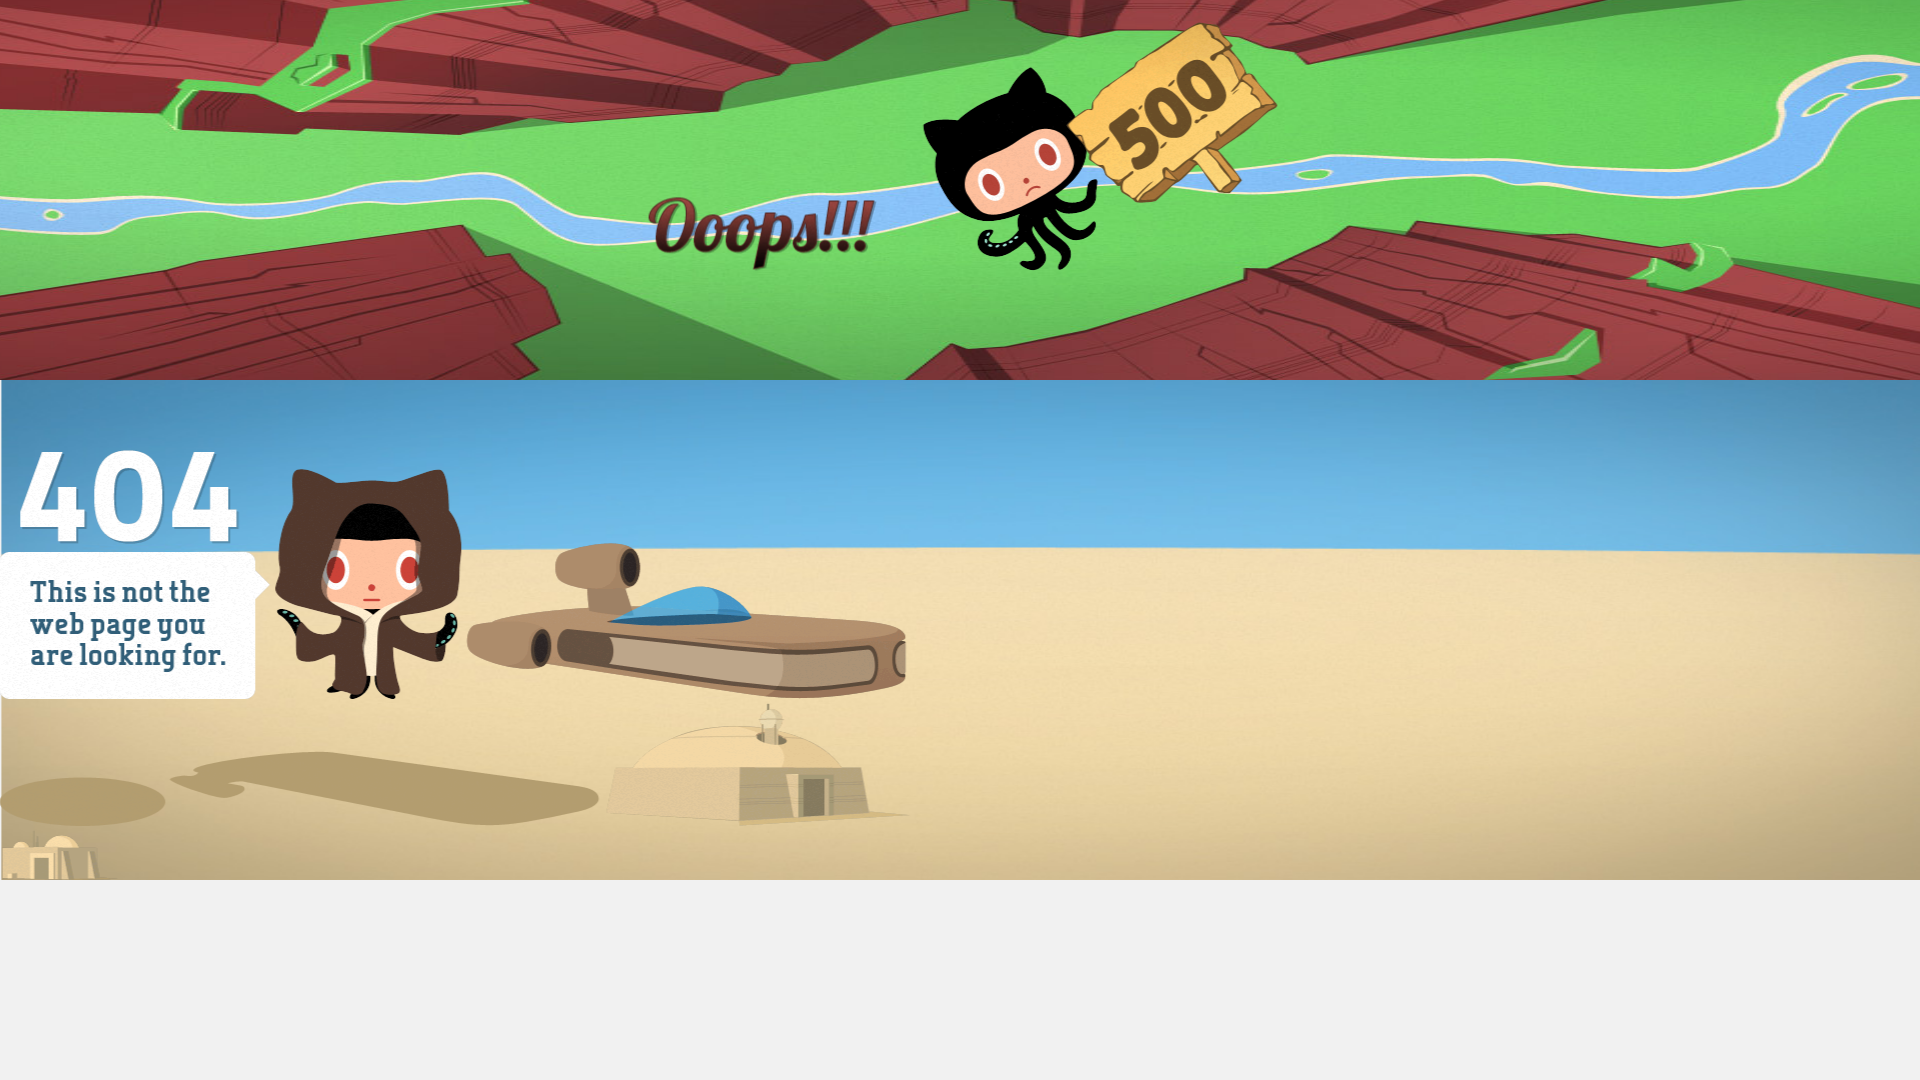

Octobi Wan Catnobi element verified
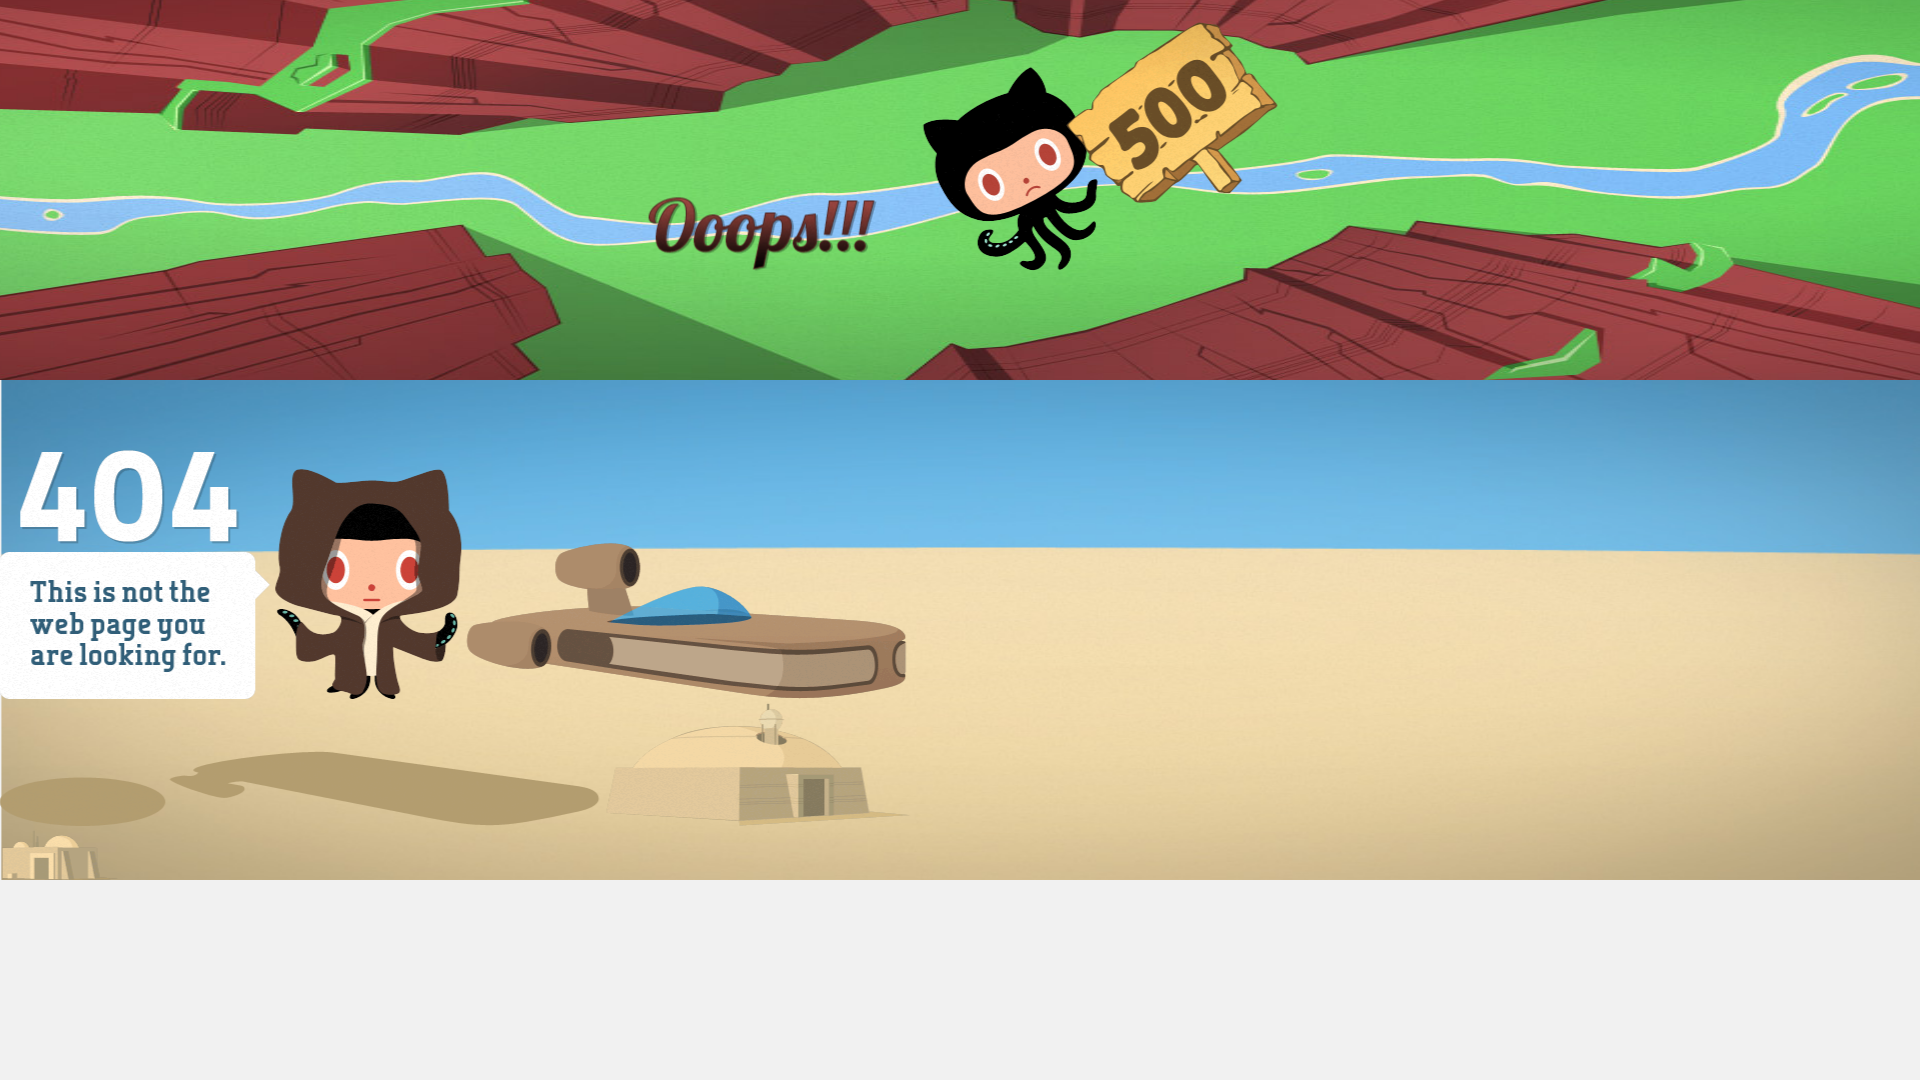

Parallax error text element verified
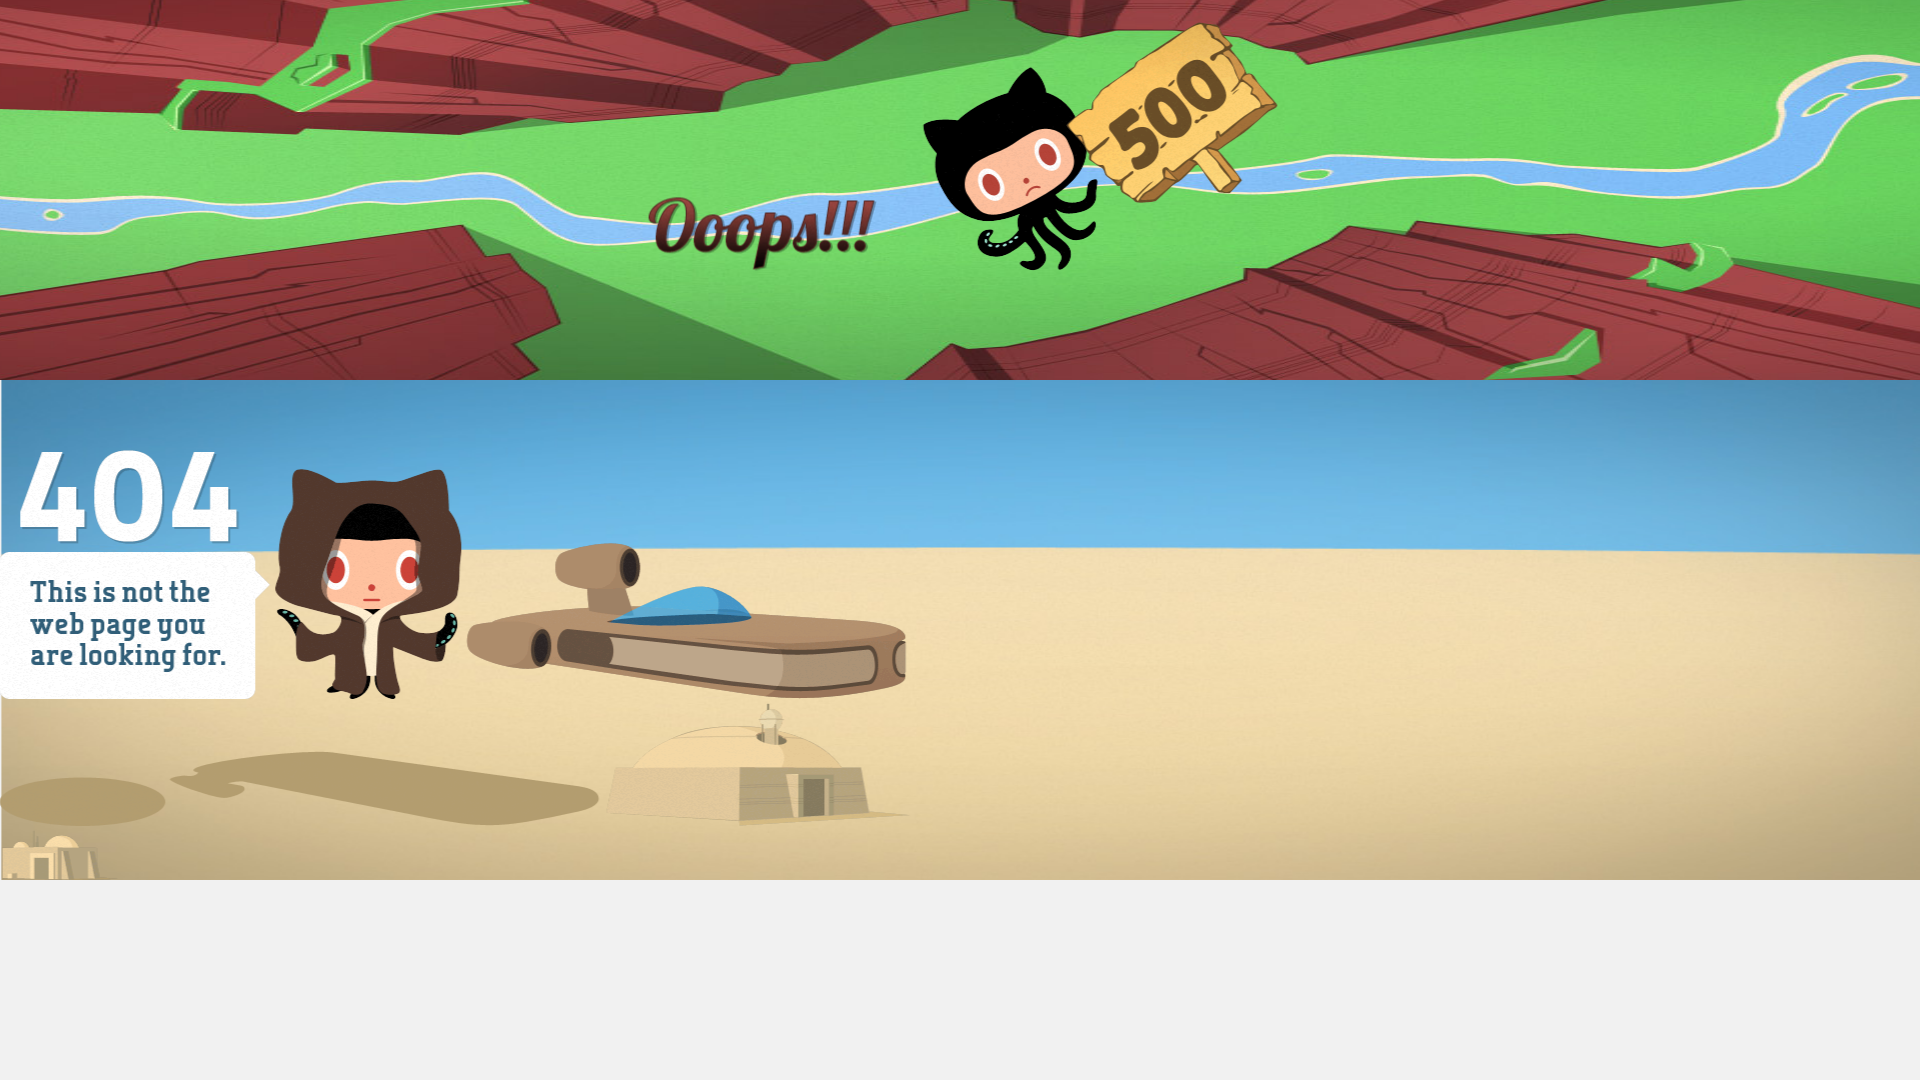

Speeder element verified
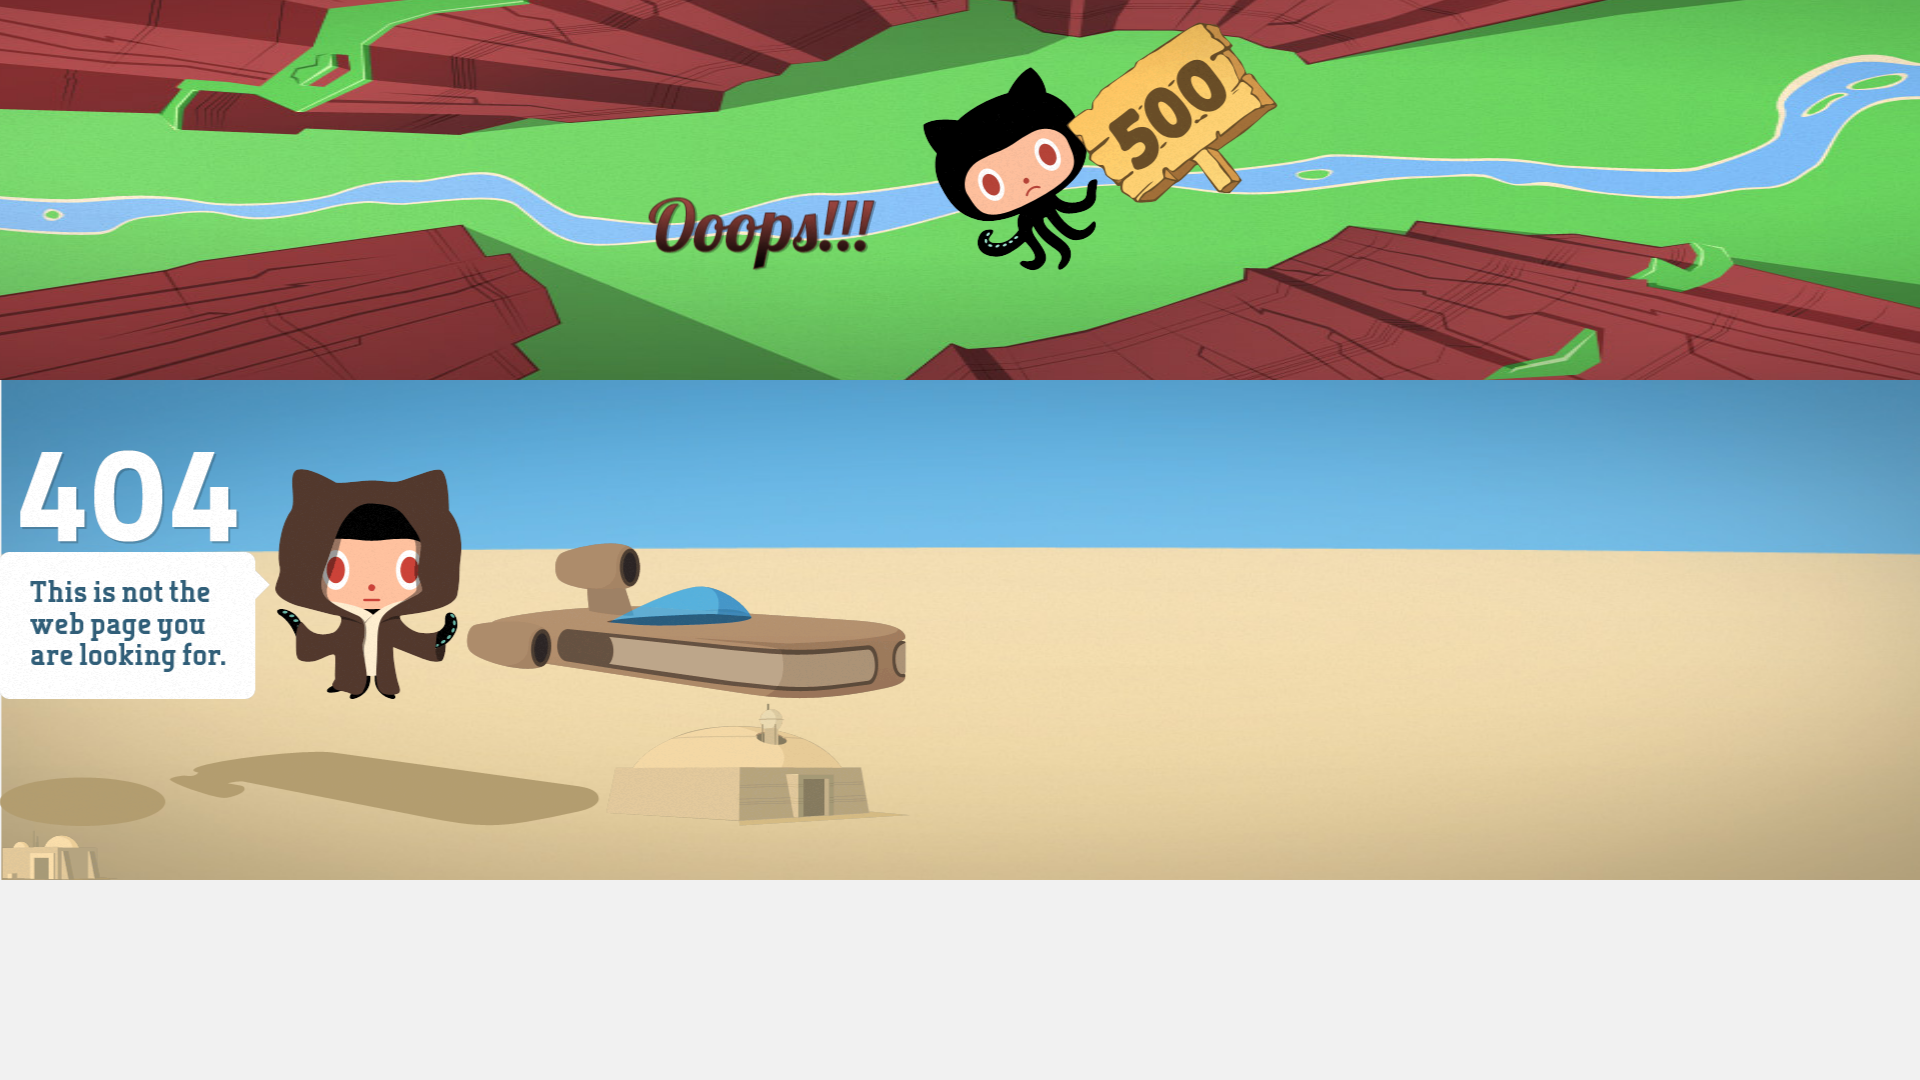

Parallax sign element verified
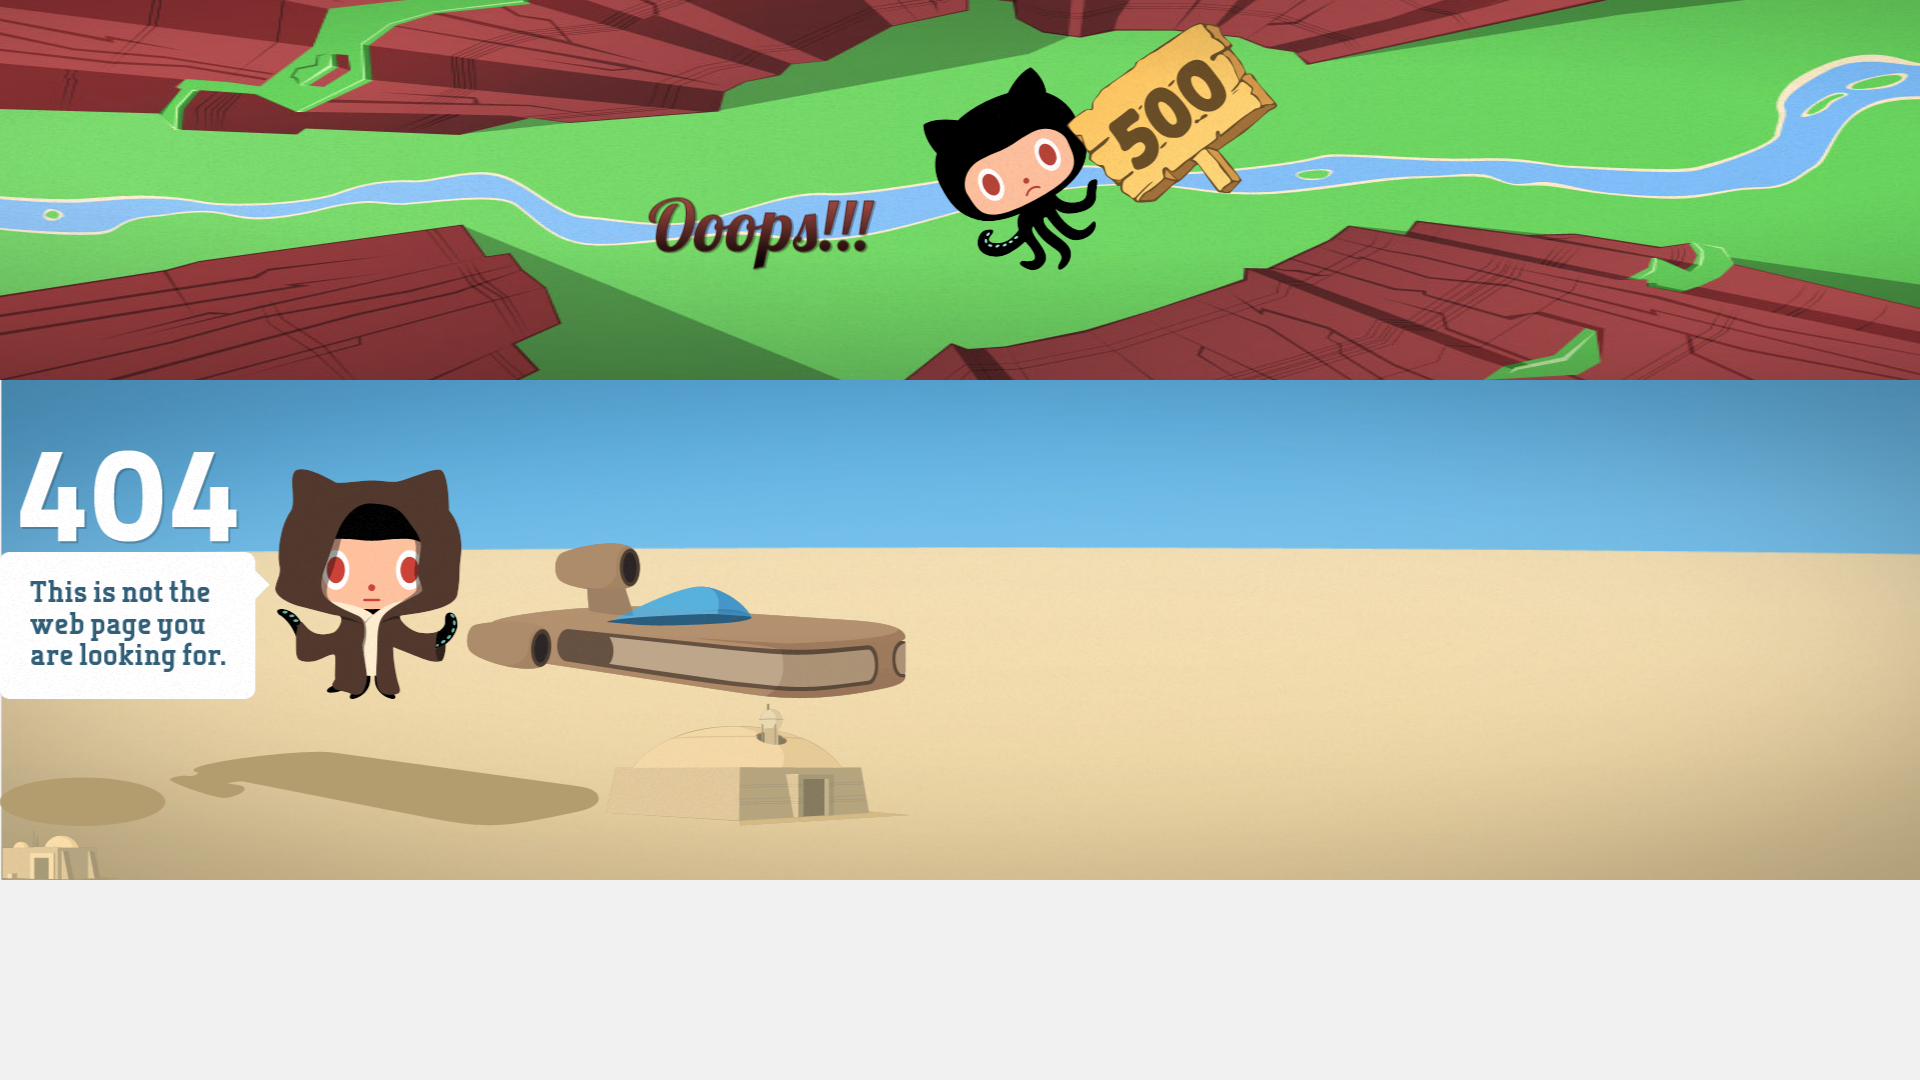

404 error image element verified
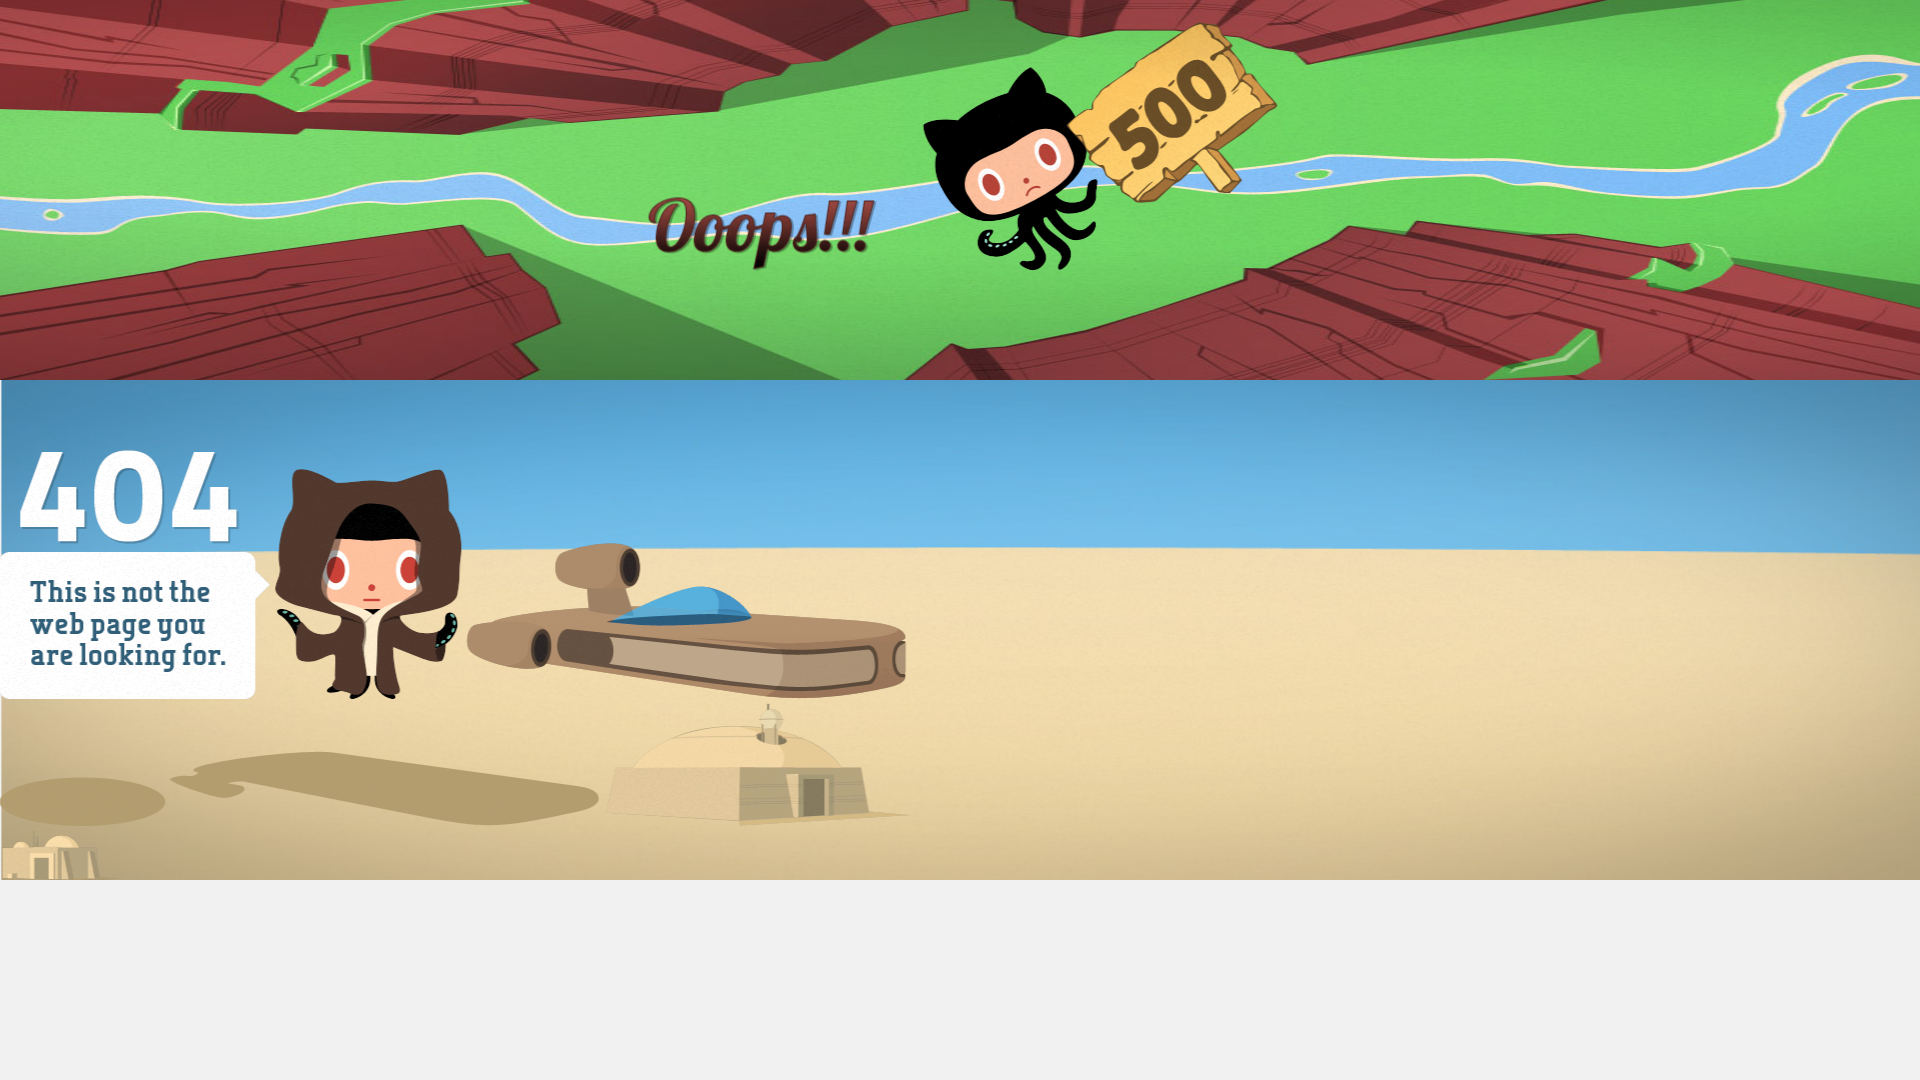

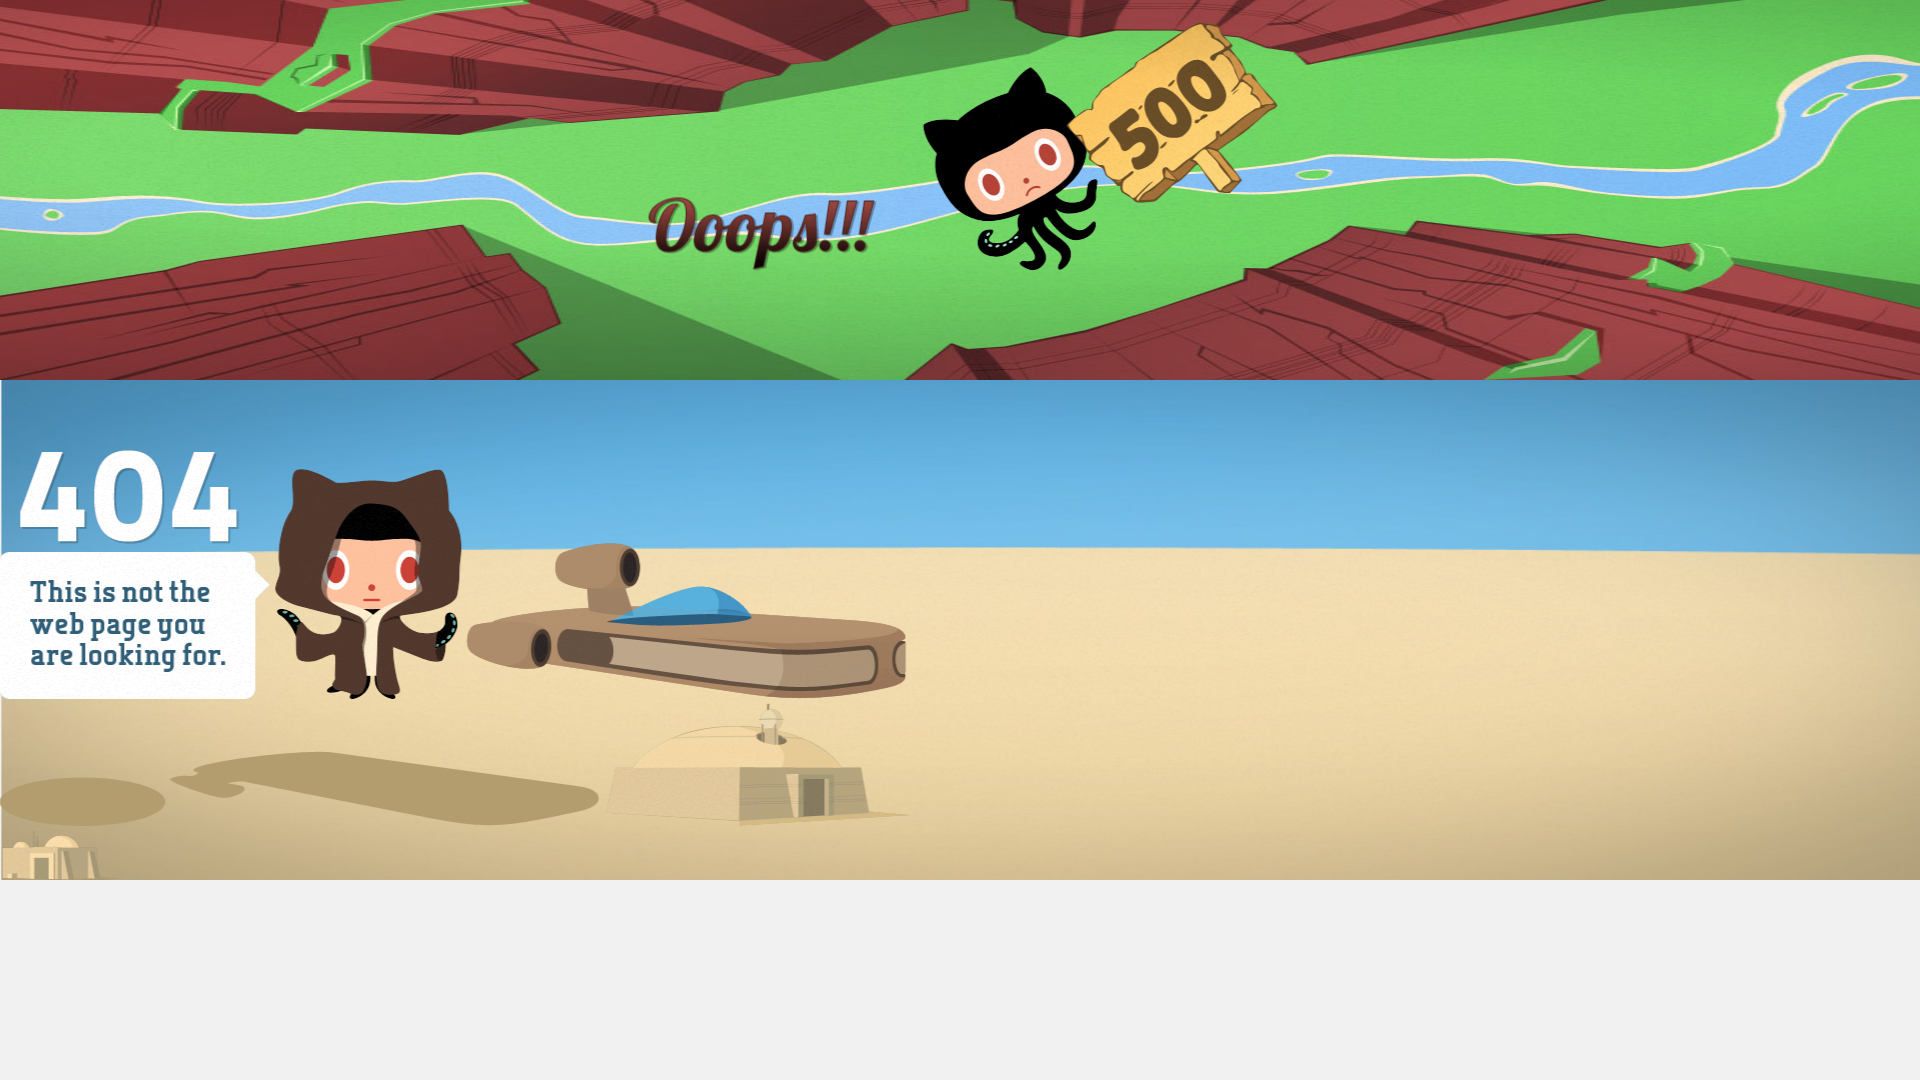